Tests product search functionality on an e-commerce practice site by searching for "ca", verifying 4 products are visible, and adding items to cart including a specific product (Cashews)

Starting URL: https://rahulshettyacademy.com/seleniumPractise/#/

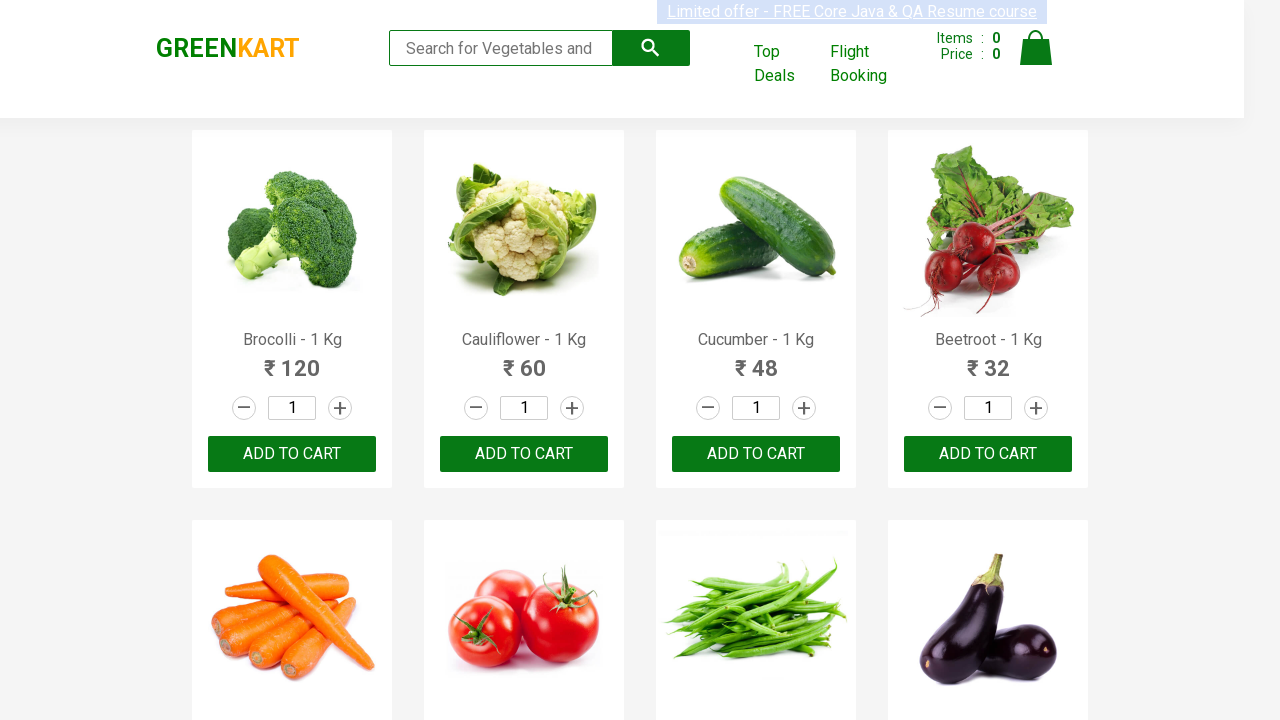

Filled search field with 'ca' on .search-keyword
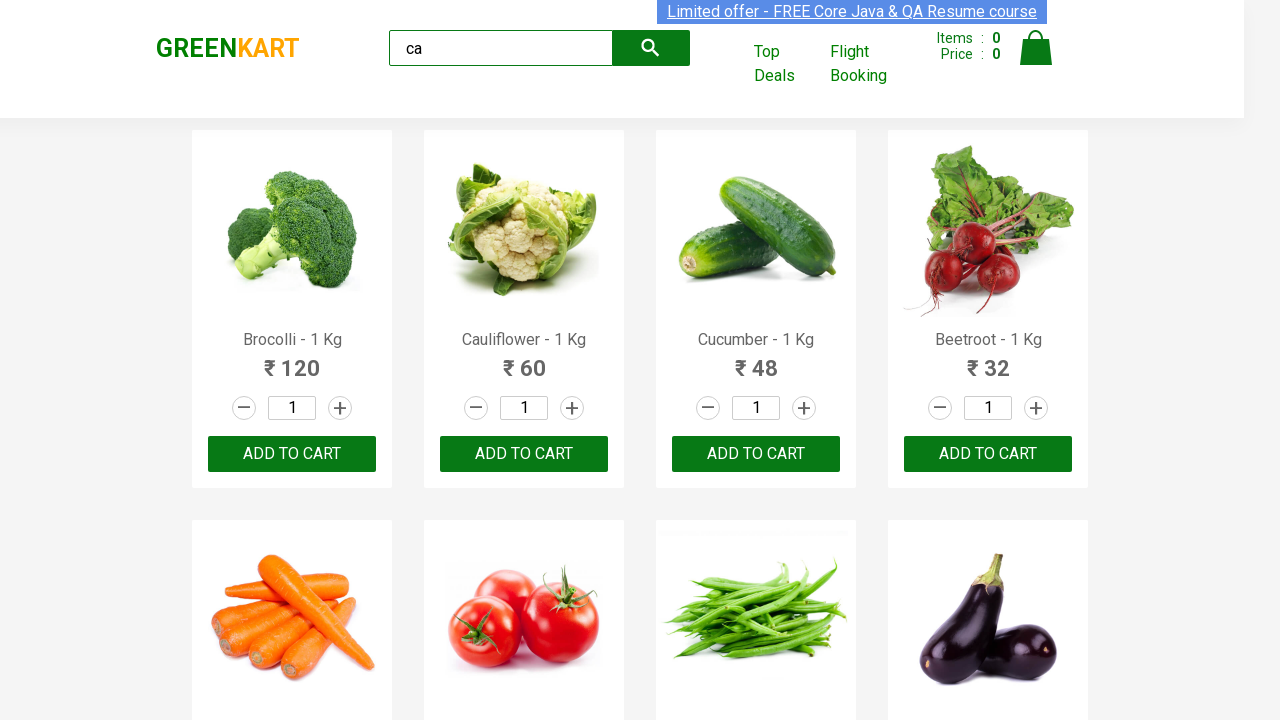

Waited 2 seconds for search results to load
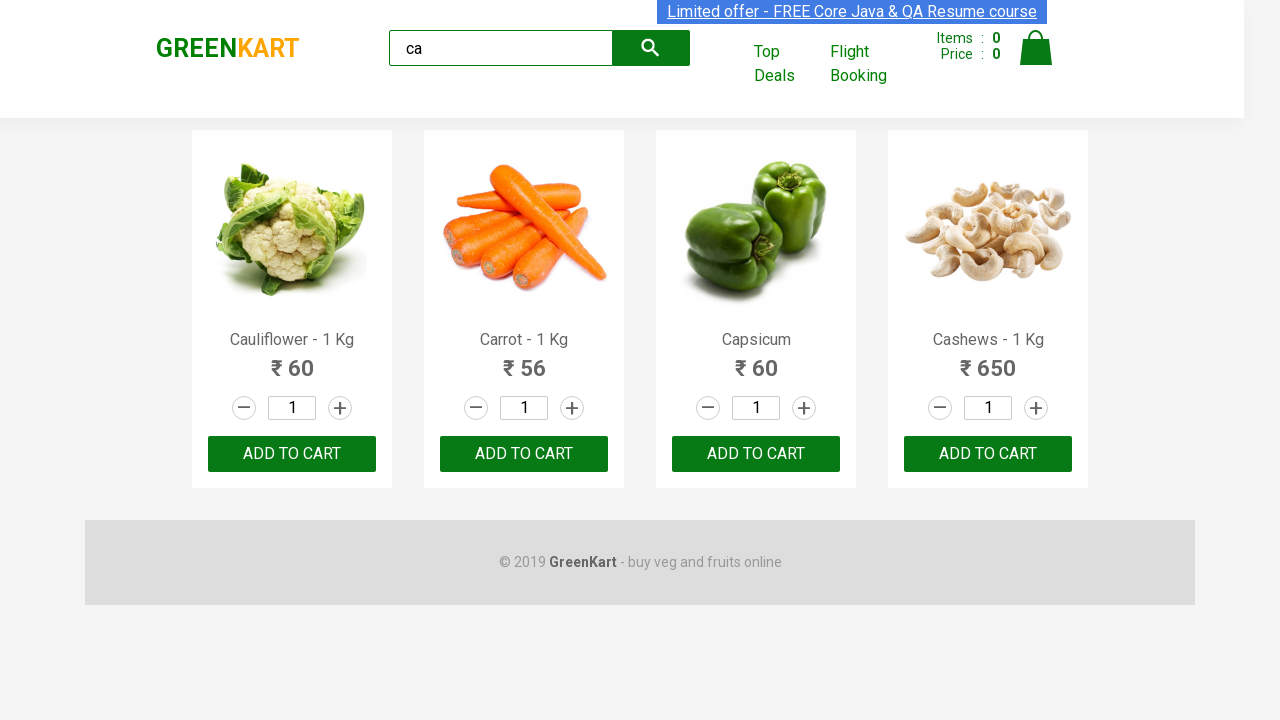

Located all visible products
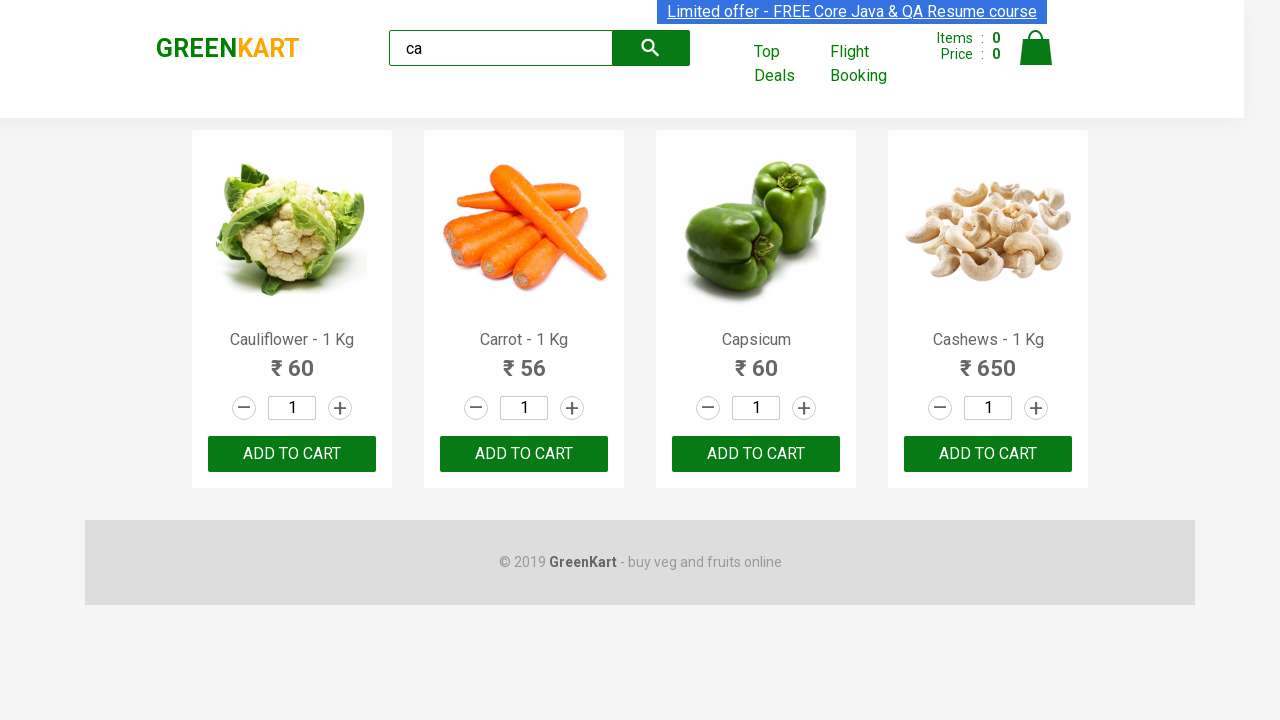

Verified 4 products are visible
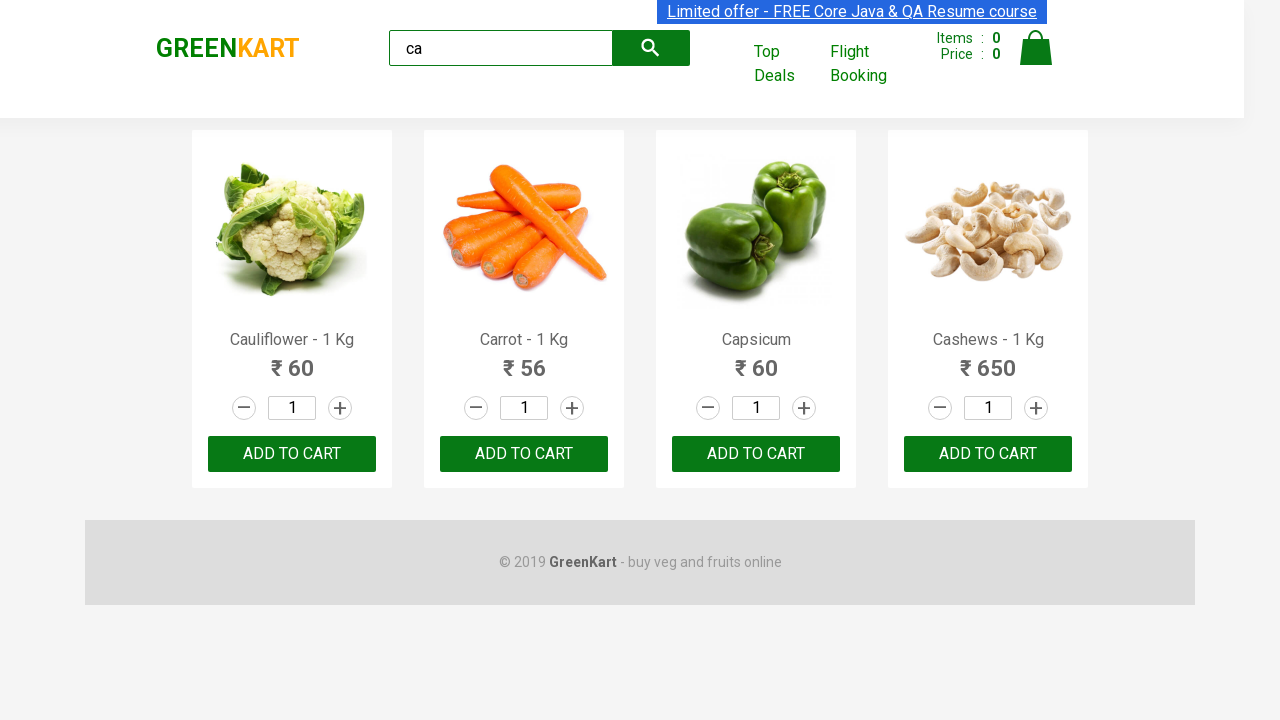

Clicked ADD TO CART button on the third product at (756, 454) on .products .product >> nth=2 >> text=ADD TO CART
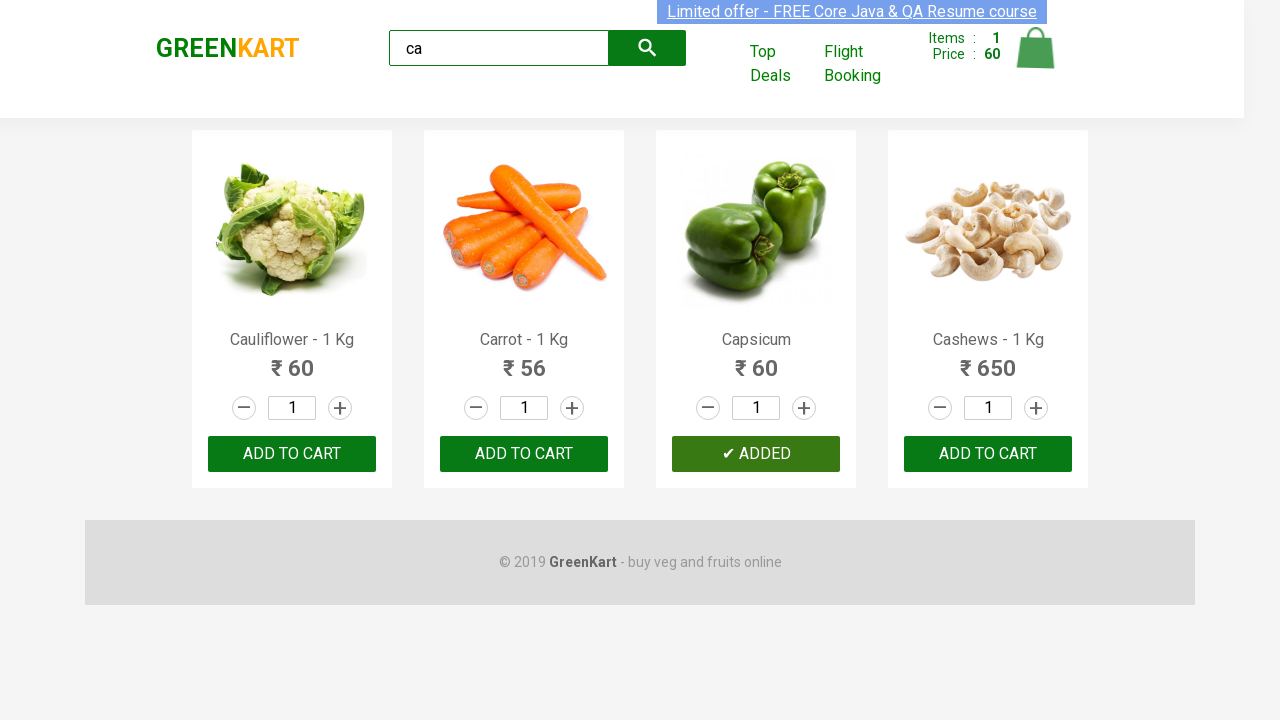

Located all product items for Cashews search
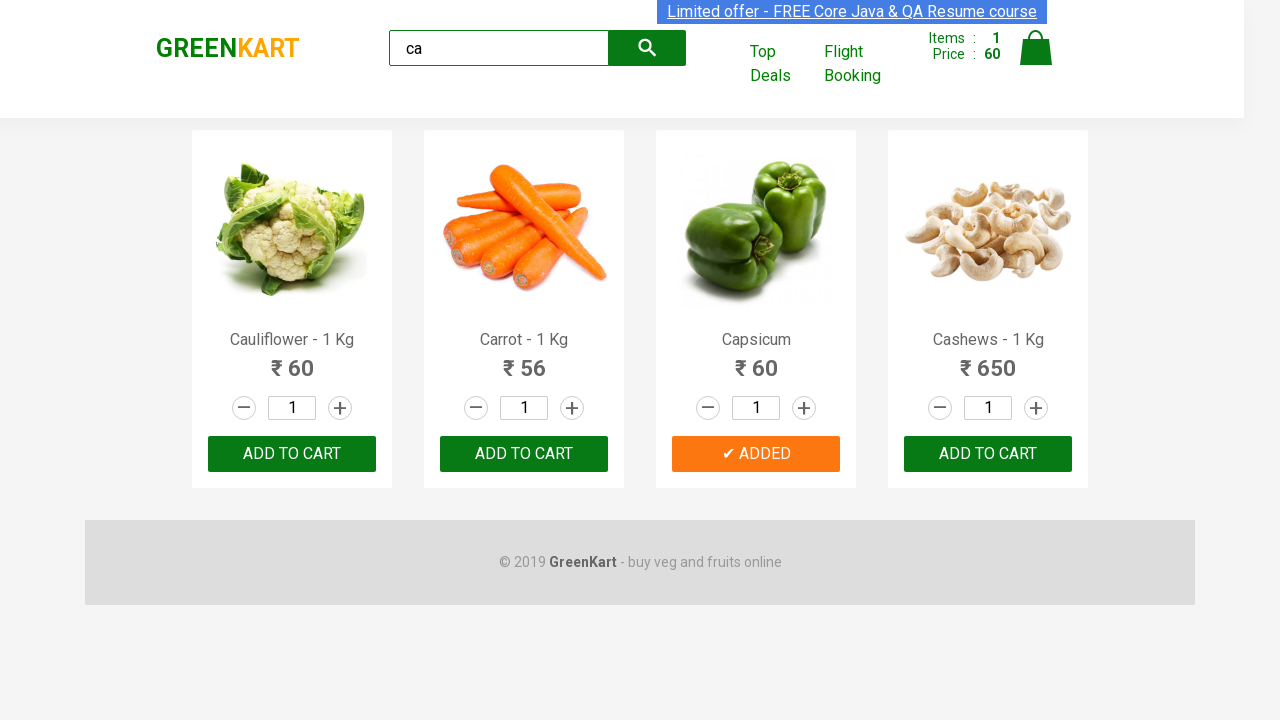

Found Cashews product and clicked ADD TO CART button at (988, 454) on .products .product >> nth=3 >> button
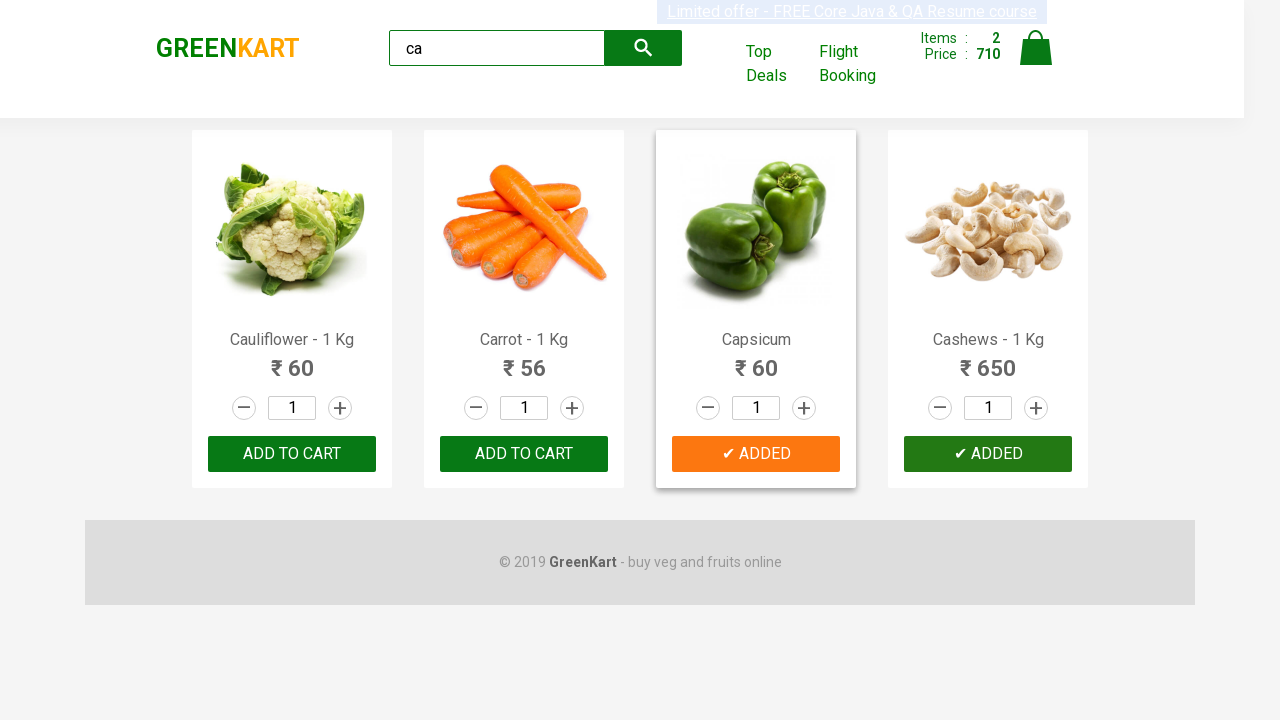

Retrieved brand logo text
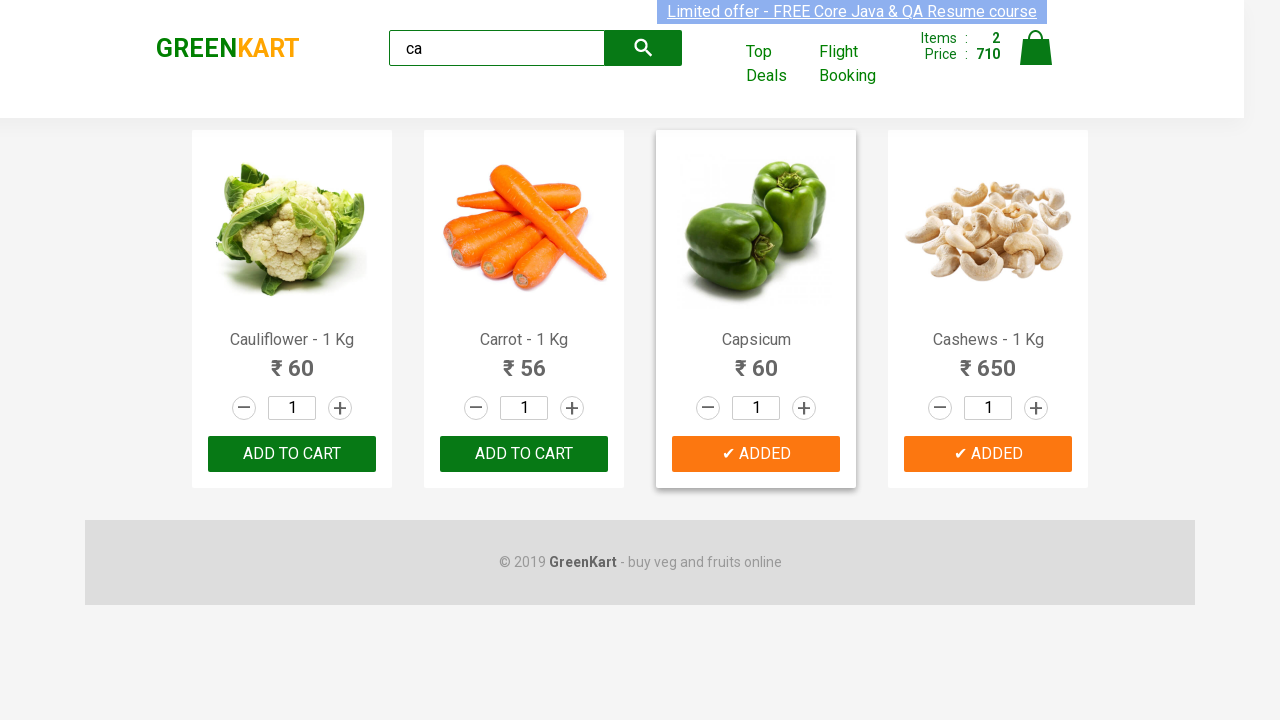

Printed brand logo text: GREENKART
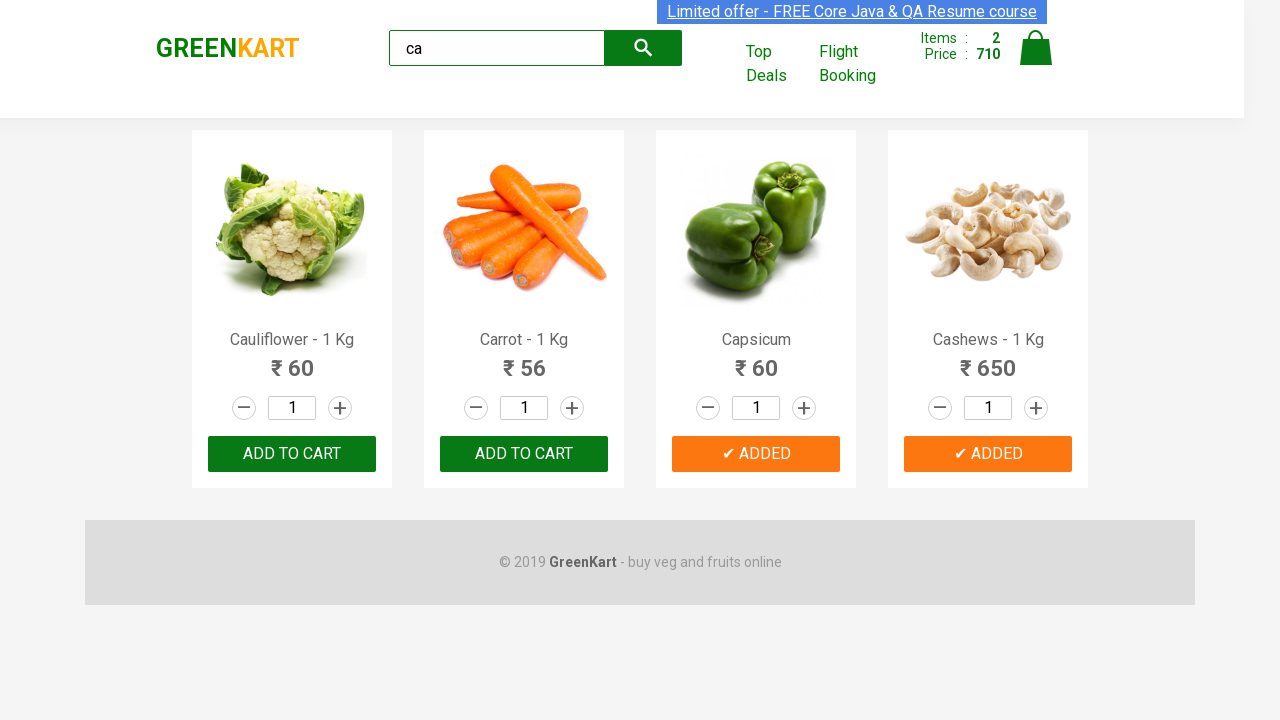

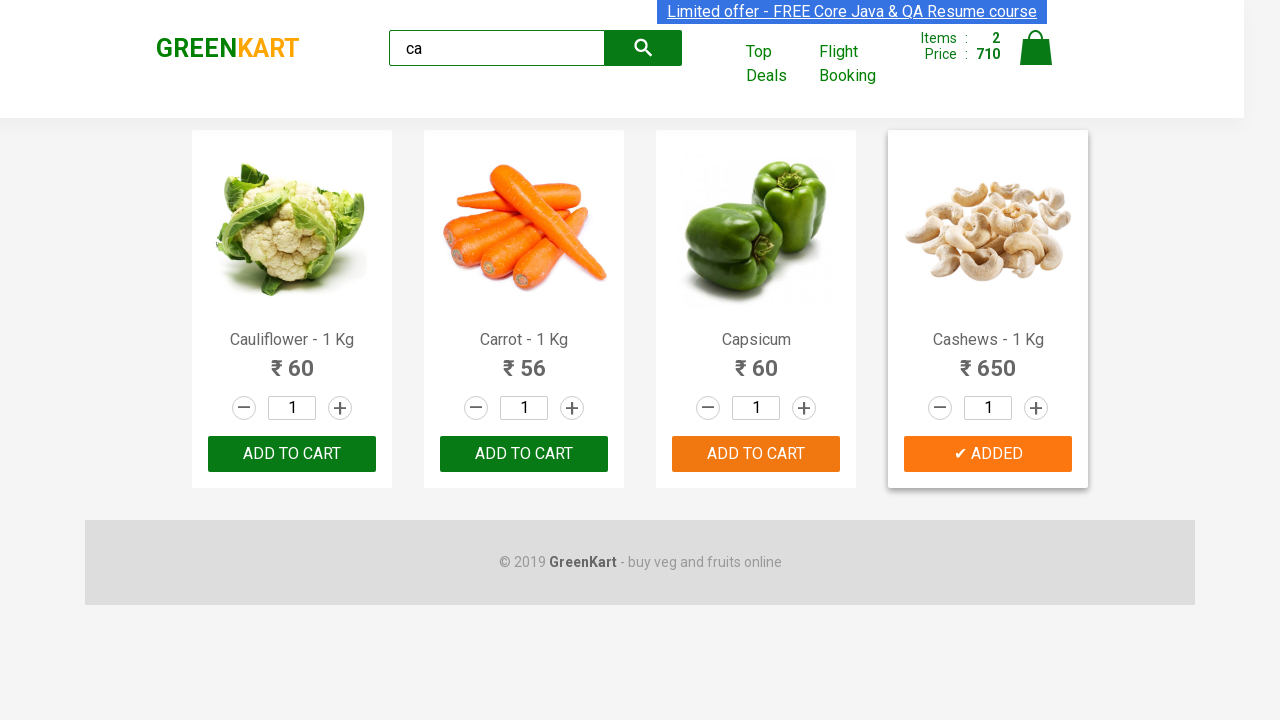